Navigates to Rahul Shetty Academy website and retrieves page title and URL information

Starting URL: https://rahulshettyacademy.com

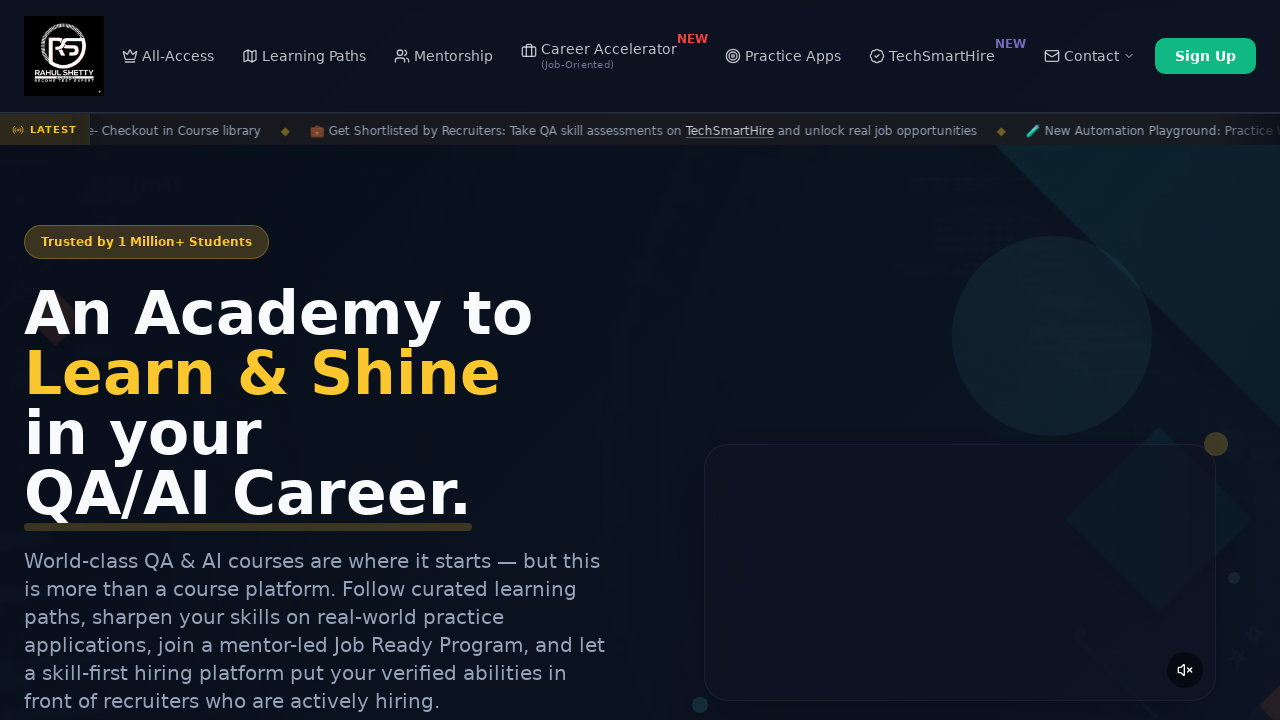

Retrieved page title from Rahul Shetty Academy website
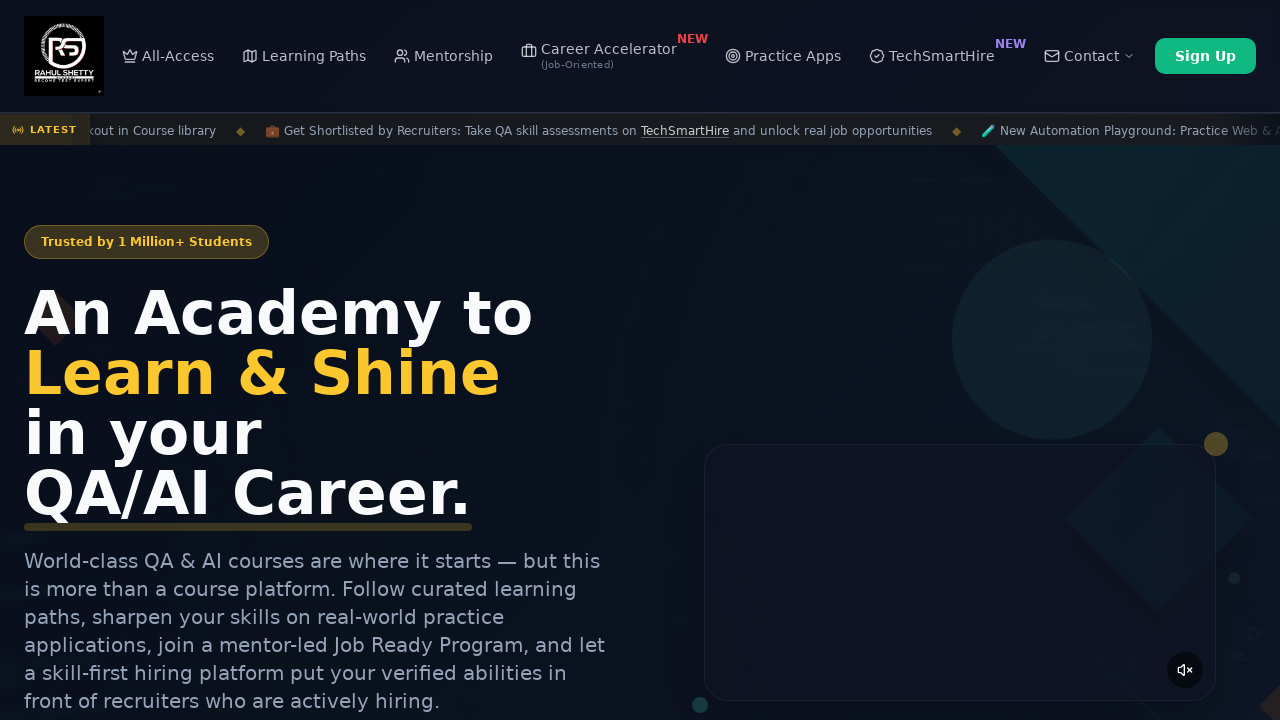

Retrieved current page URL
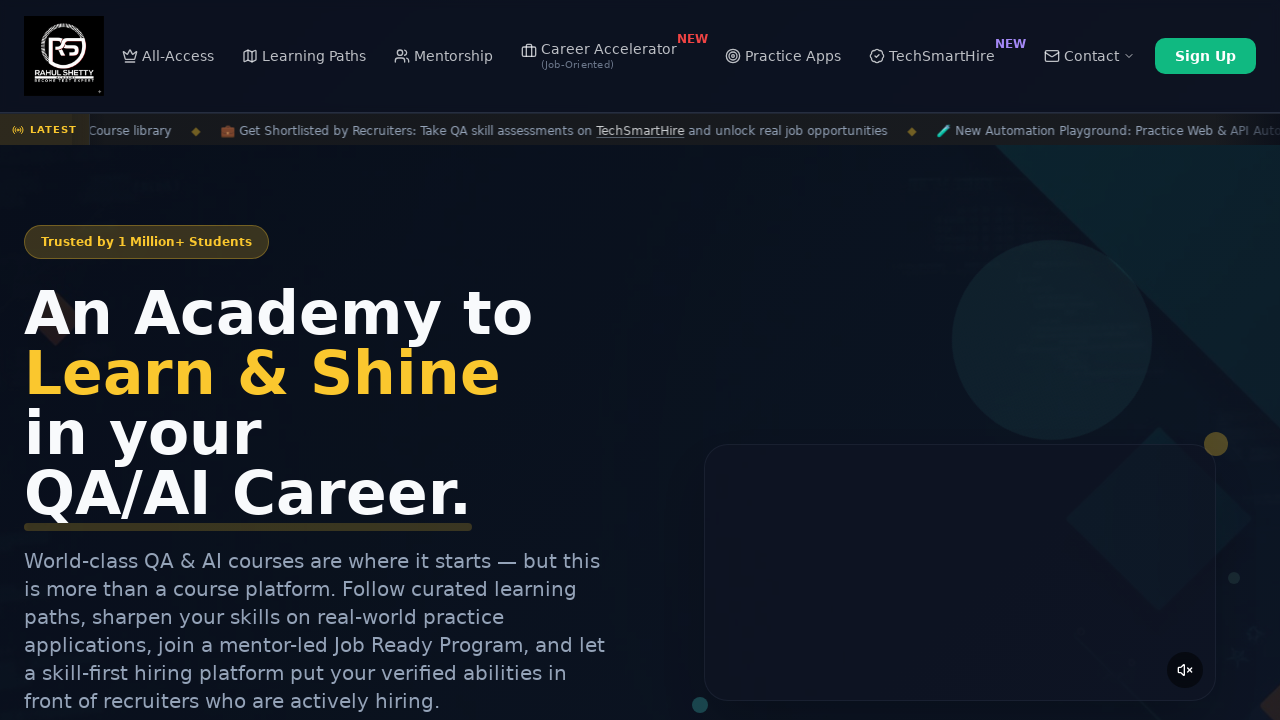

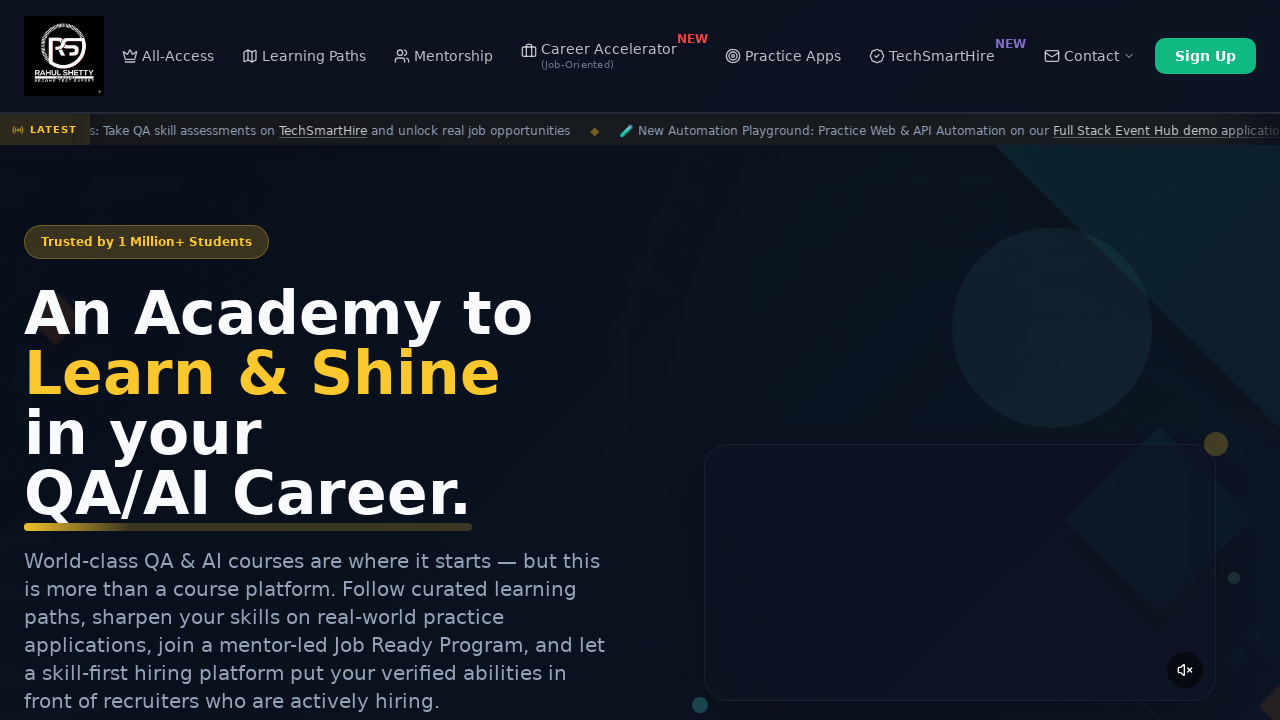